Navigates through a paginated table and interacts with each page to verify data is displayed correctly

Starting URL: https://practice.expandtesting.com/dynamic-pagination-table

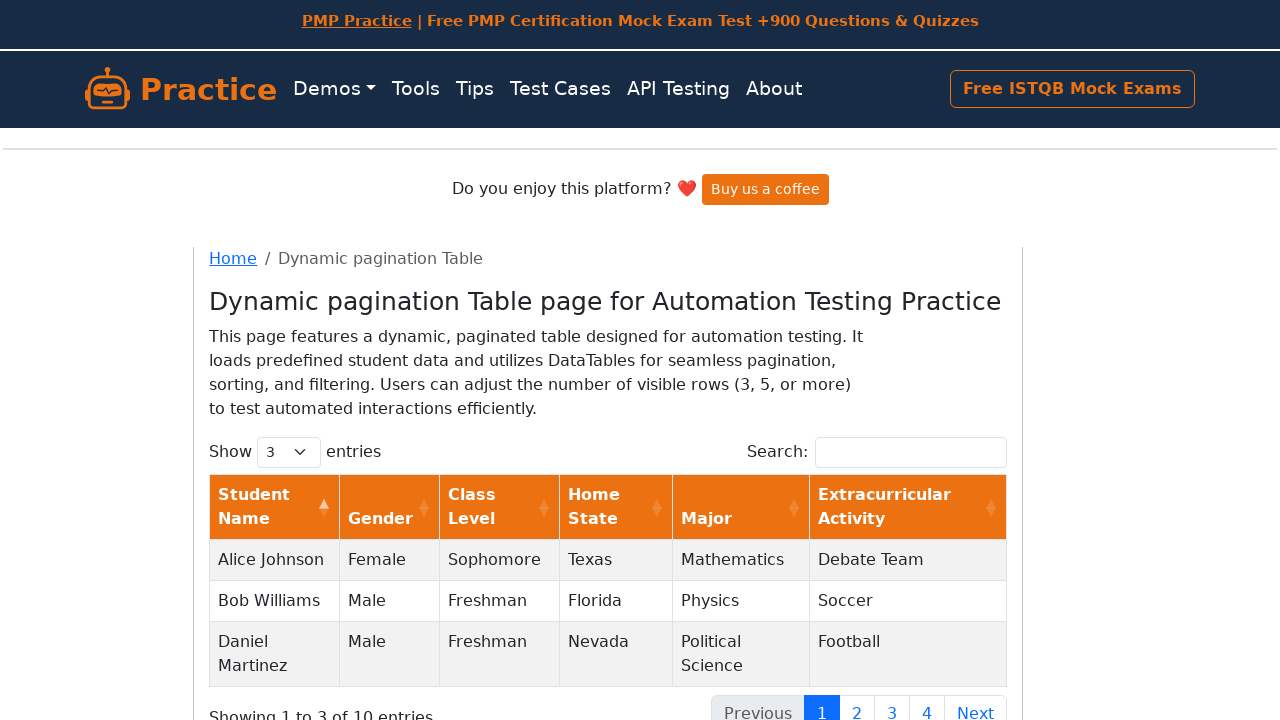

Retrieved last page number from pagination
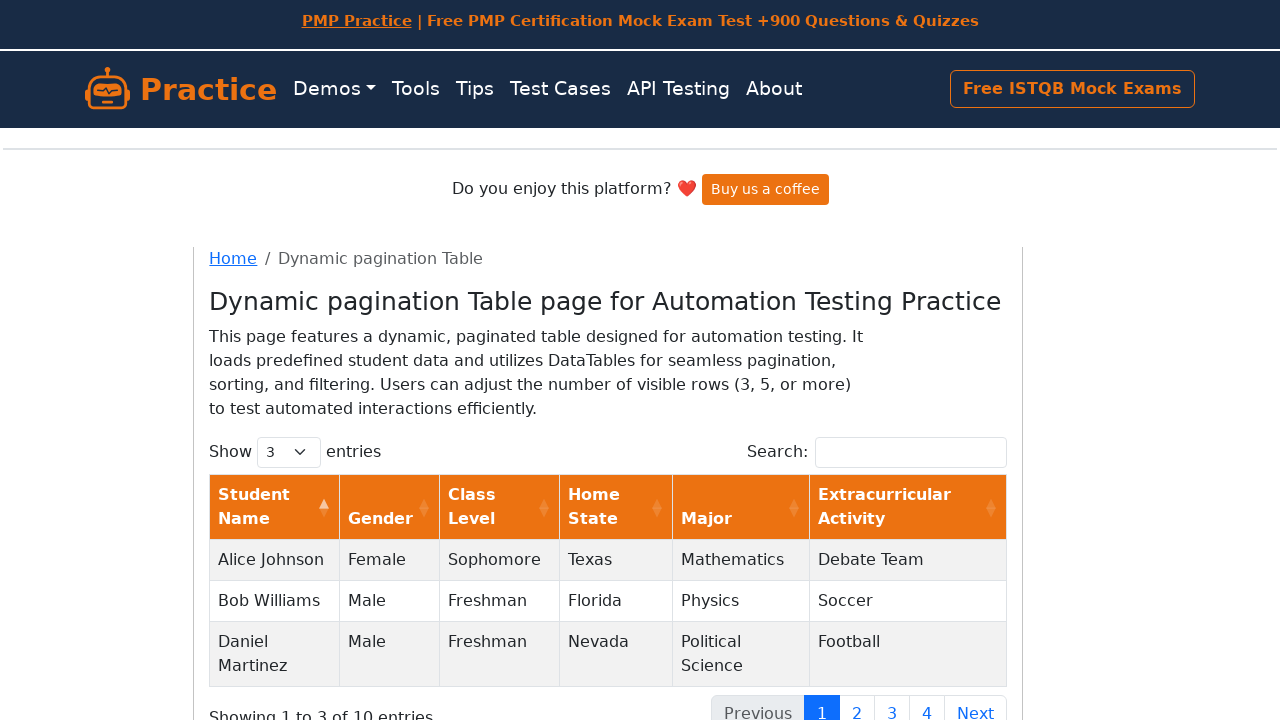

Parsed number of pages: 4
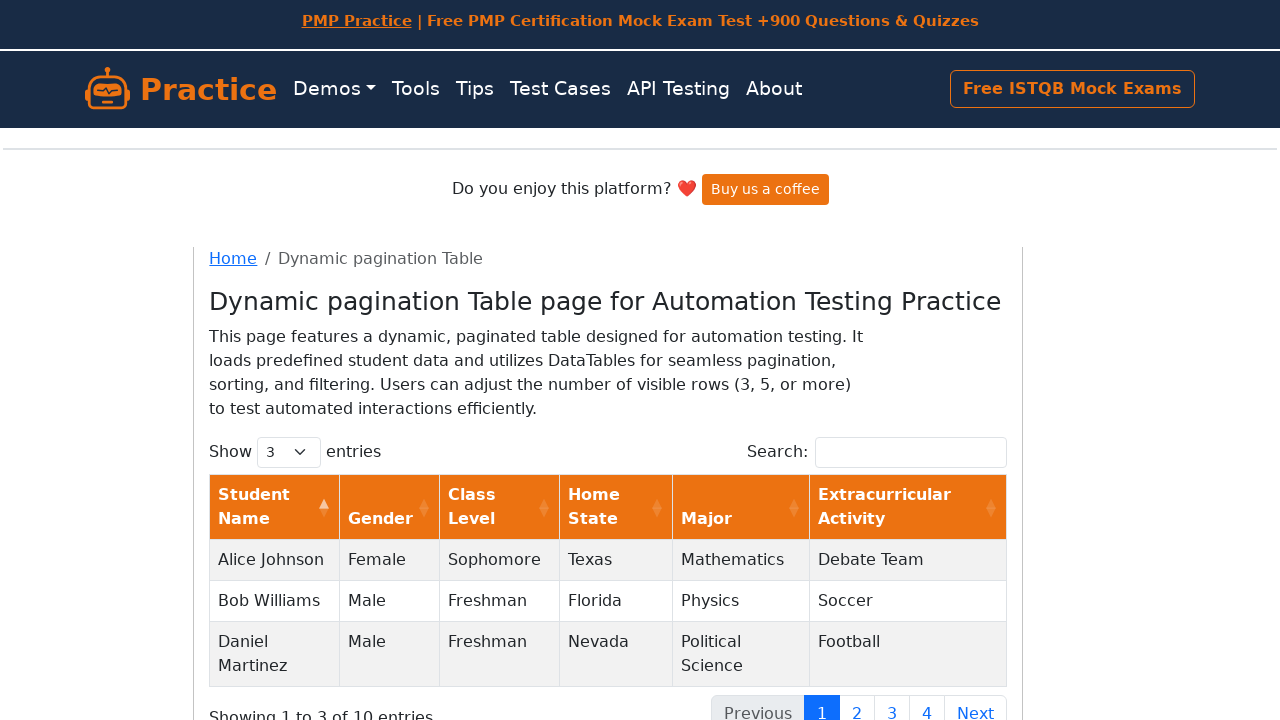

Retrieved row count from table: 3
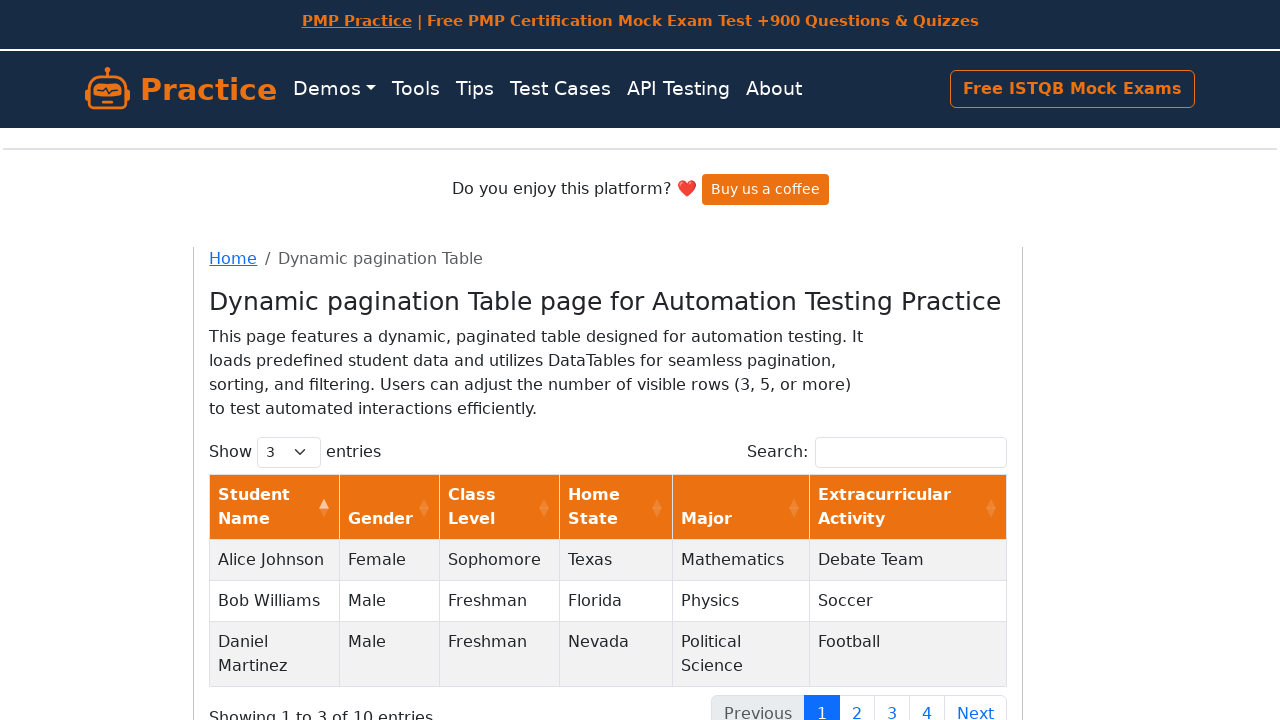

Counted rows on page 1: 3 rows
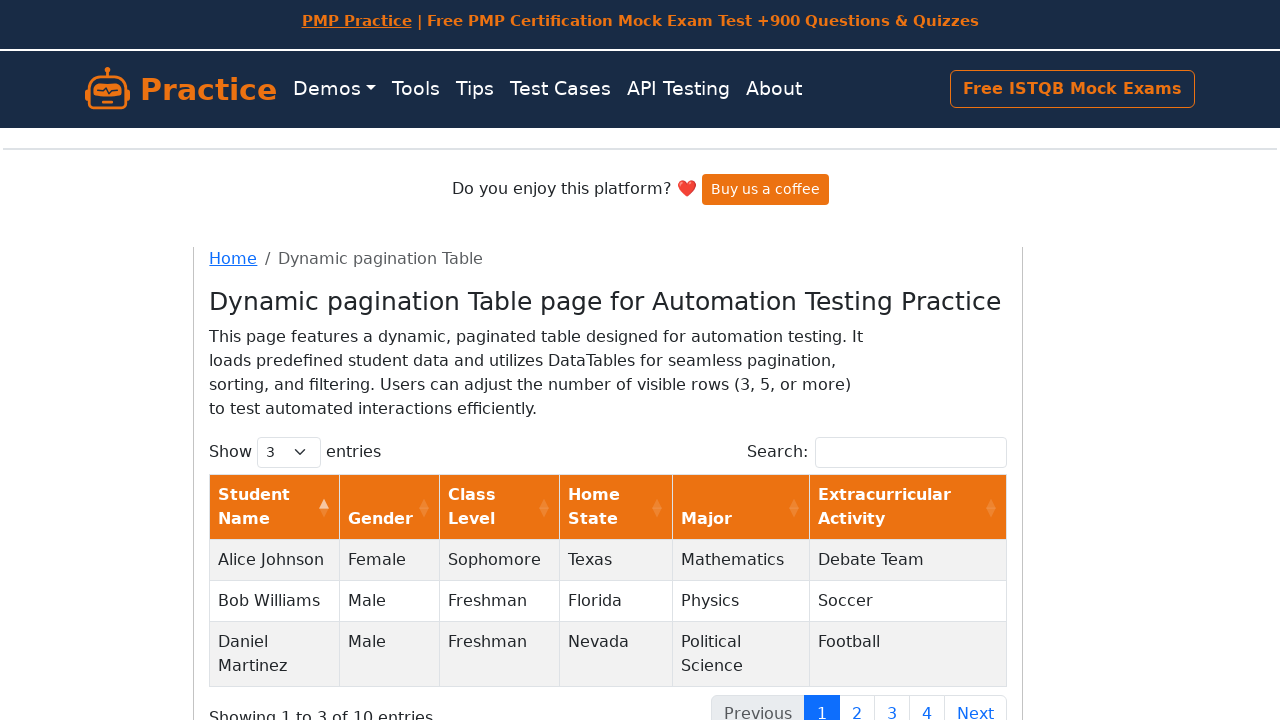

Verified name cell is visible on page 1, row 1
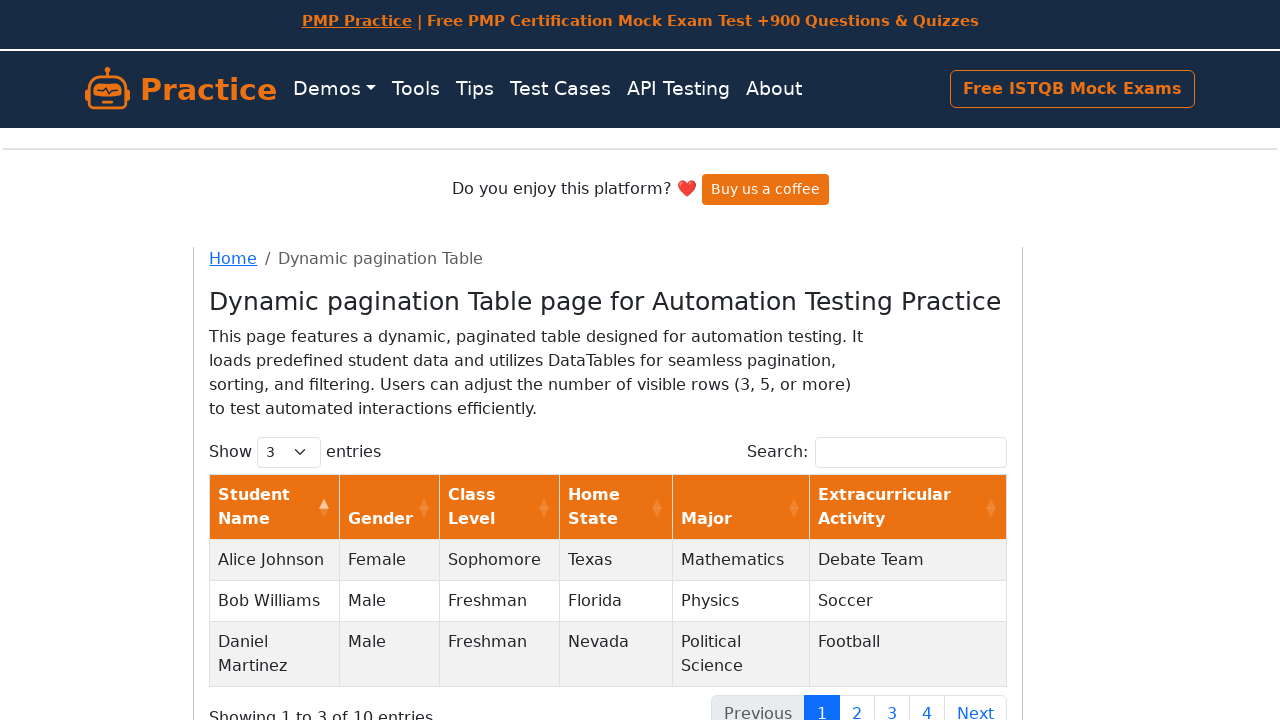

Verified gender cell is visible on page 1, row 1
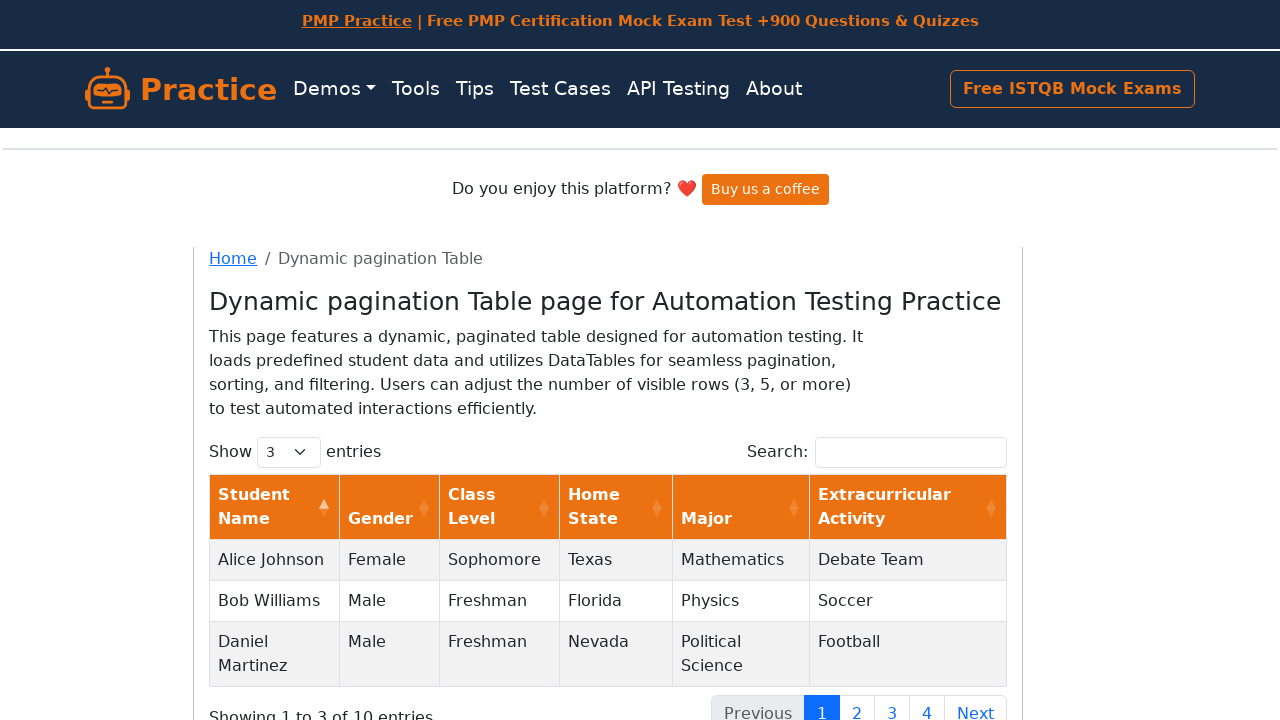

Verified name cell is visible on page 1, row 2
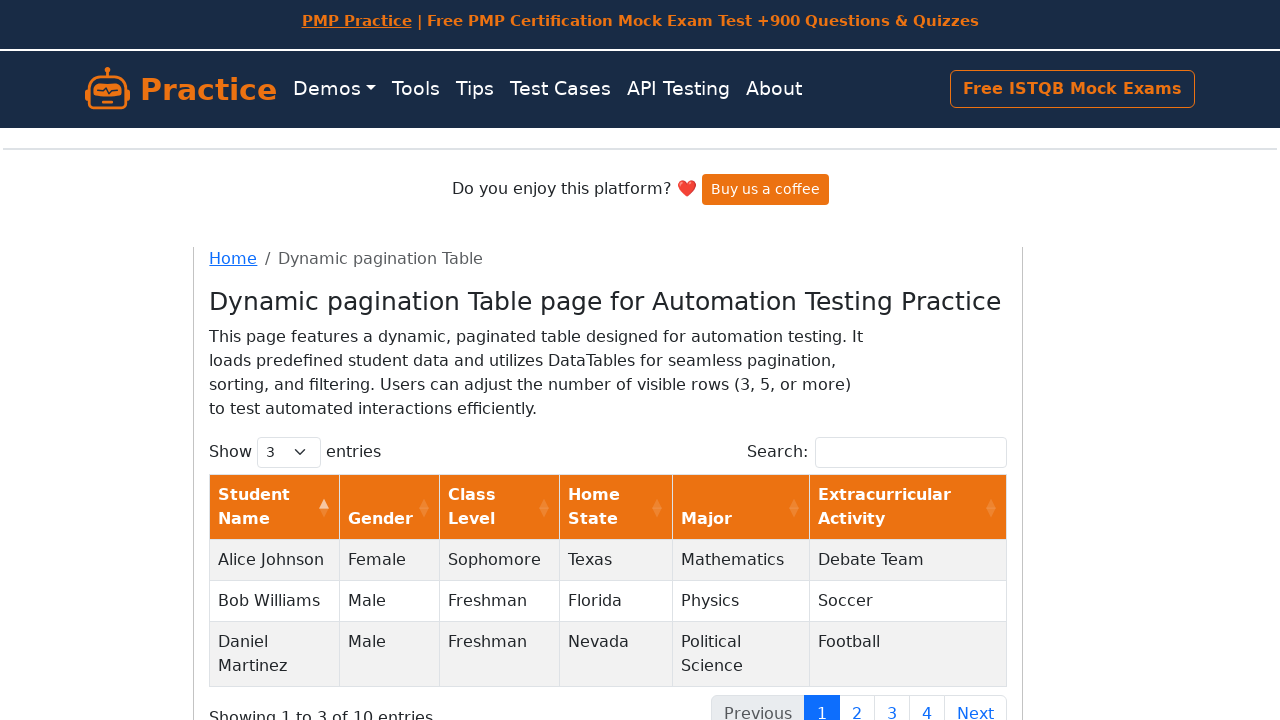

Verified gender cell is visible on page 1, row 2
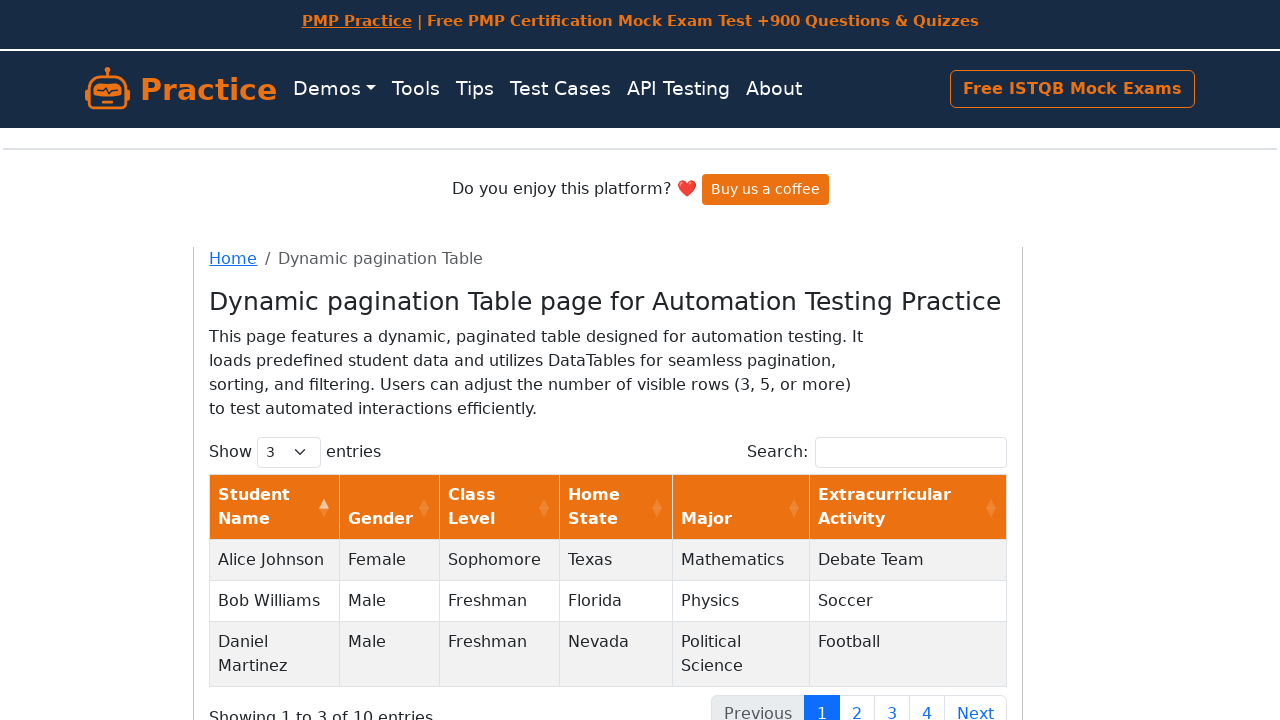

Verified name cell is visible on page 1, row 3
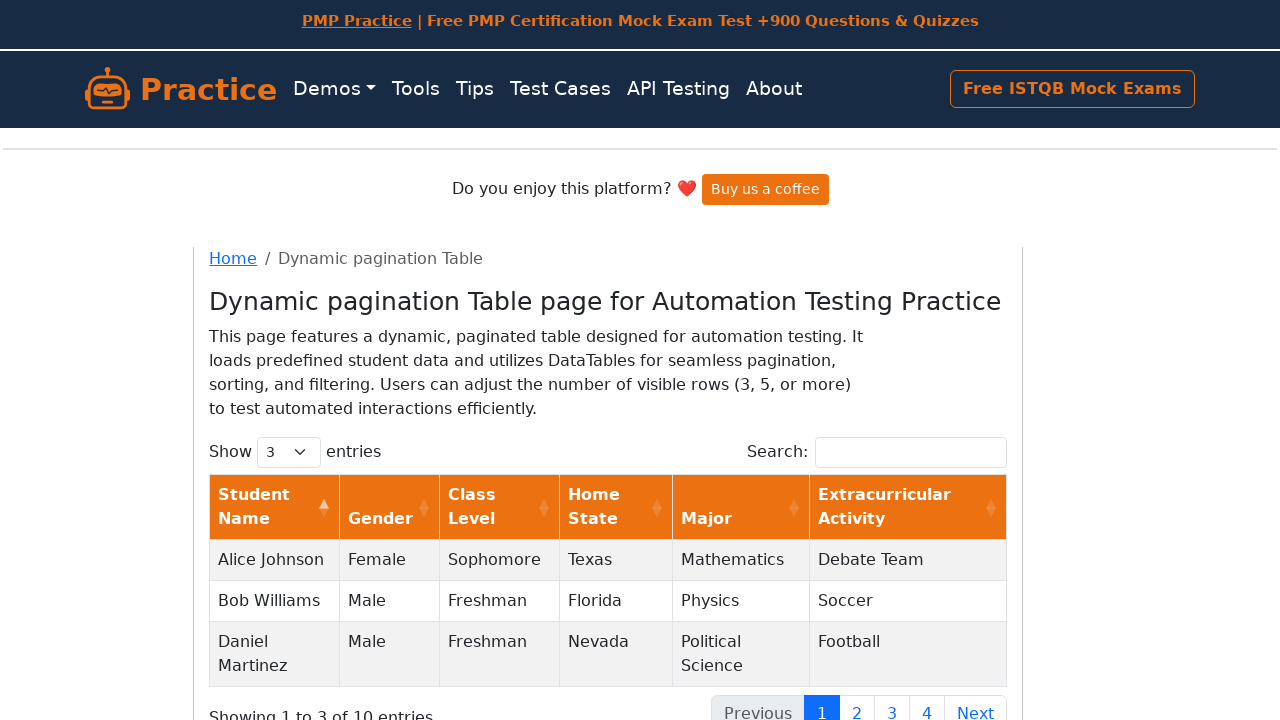

Verified gender cell is visible on page 1, row 3
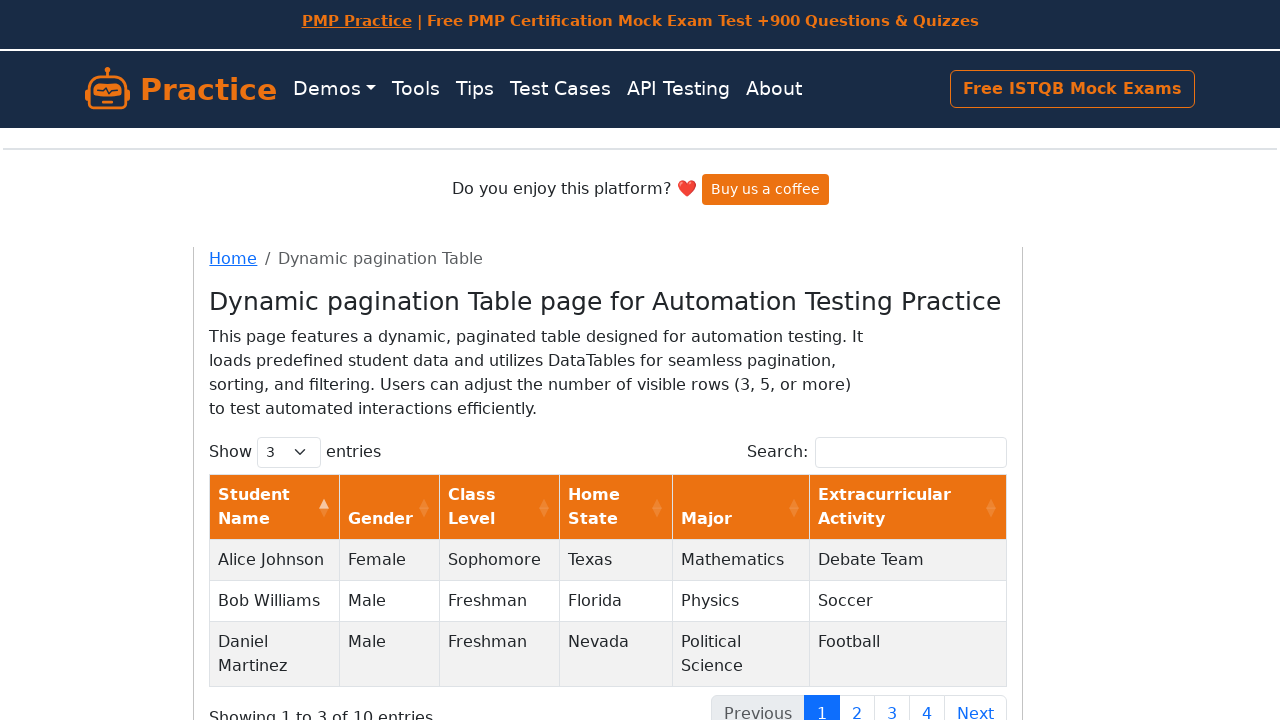

Clicked on page 2 in pagination at (857, 701) on //ul[@class='pagination']//*[text()='2']
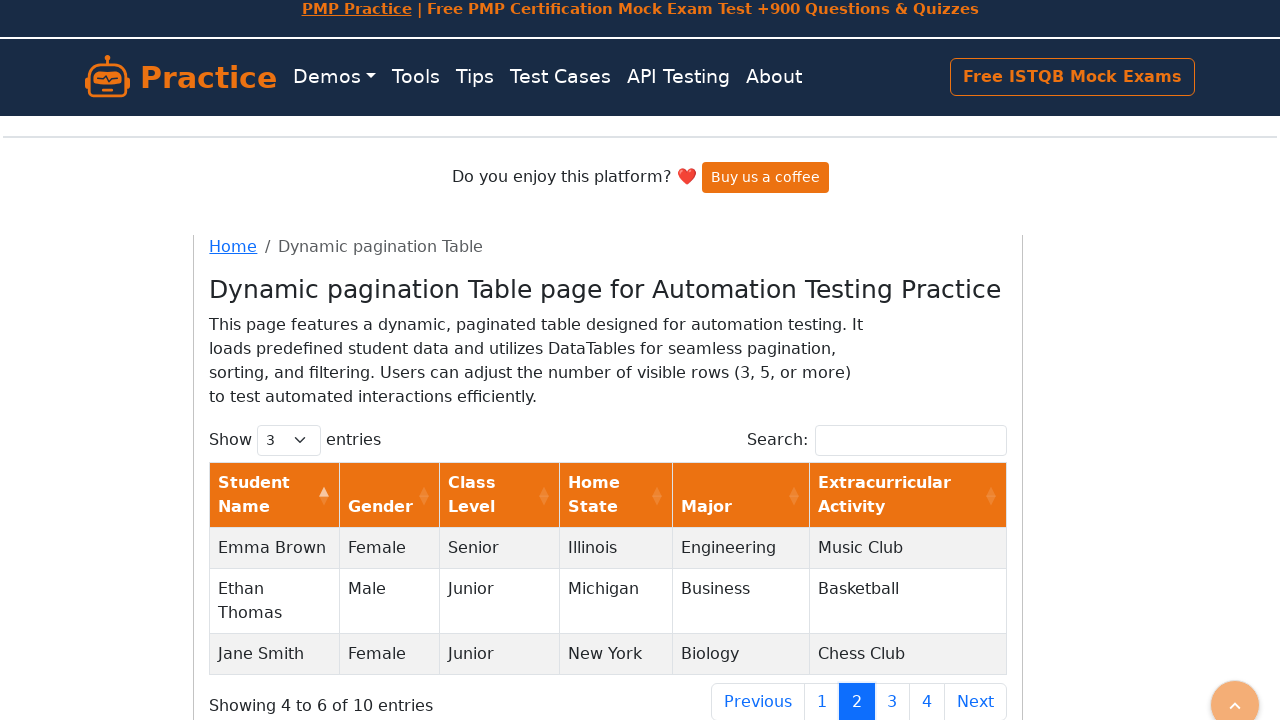

Counted rows on page 2: 3 rows
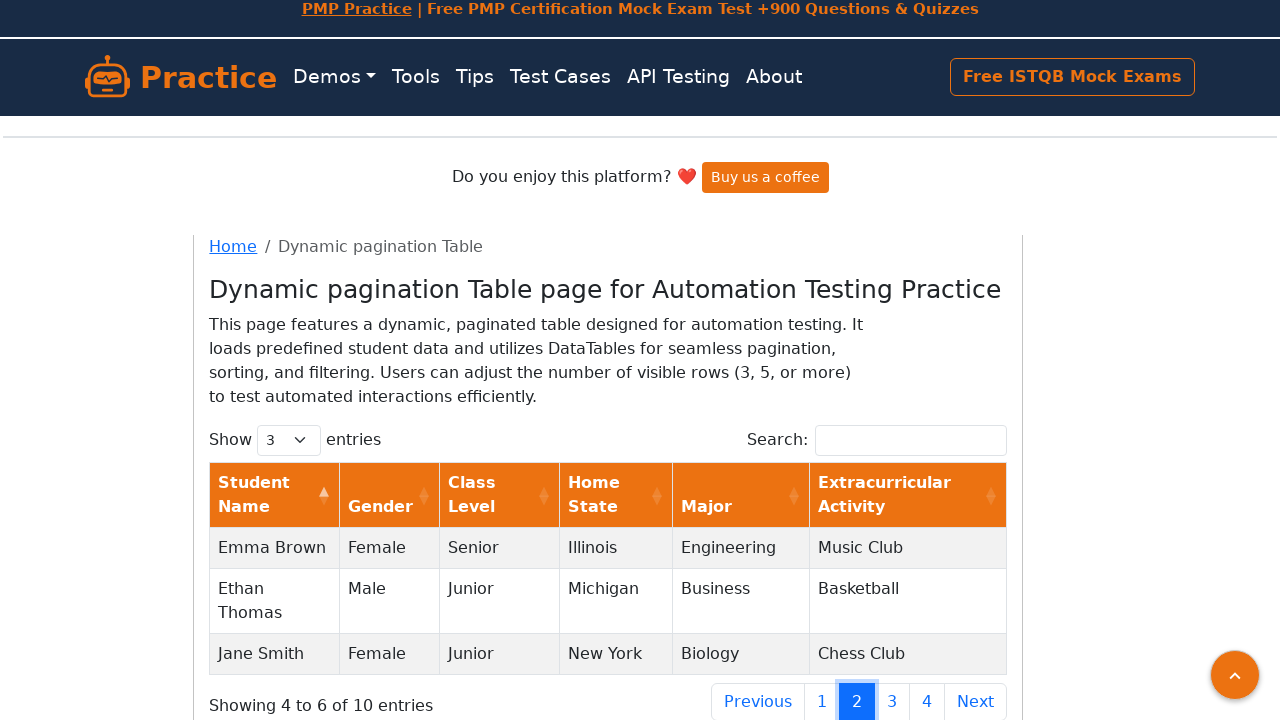

Verified name cell is visible on page 2, row 1
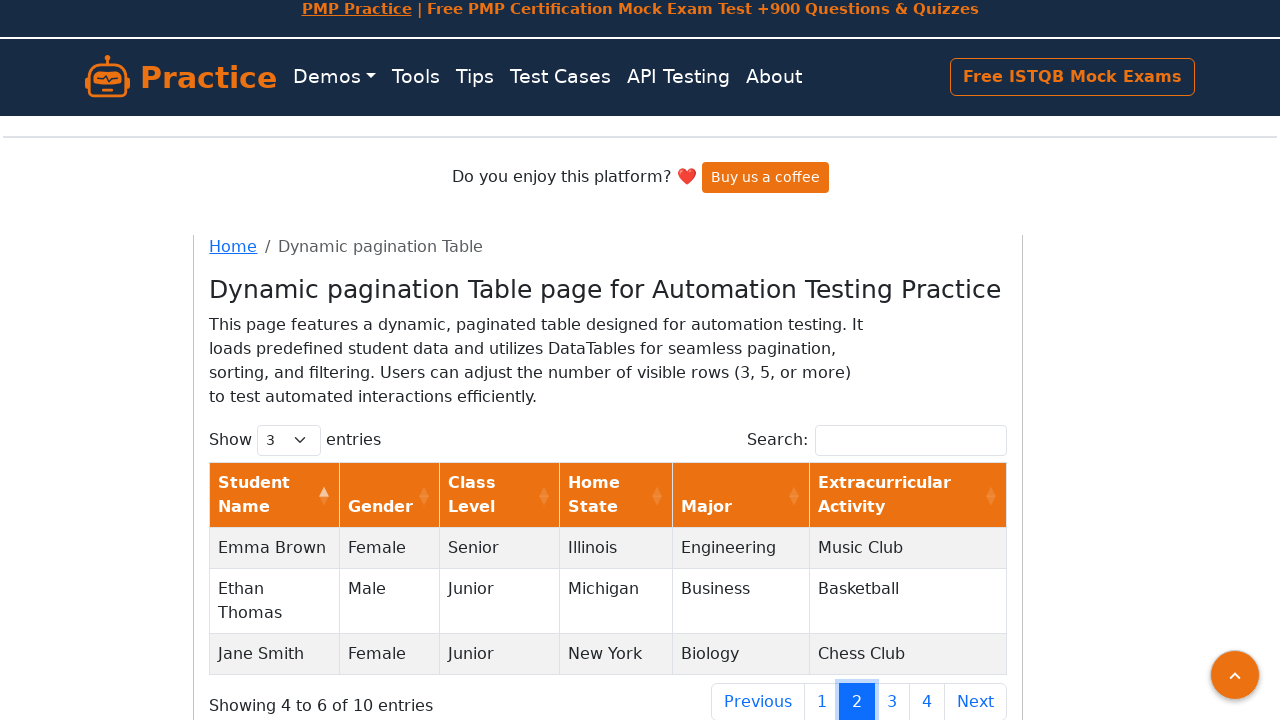

Verified gender cell is visible on page 2, row 1
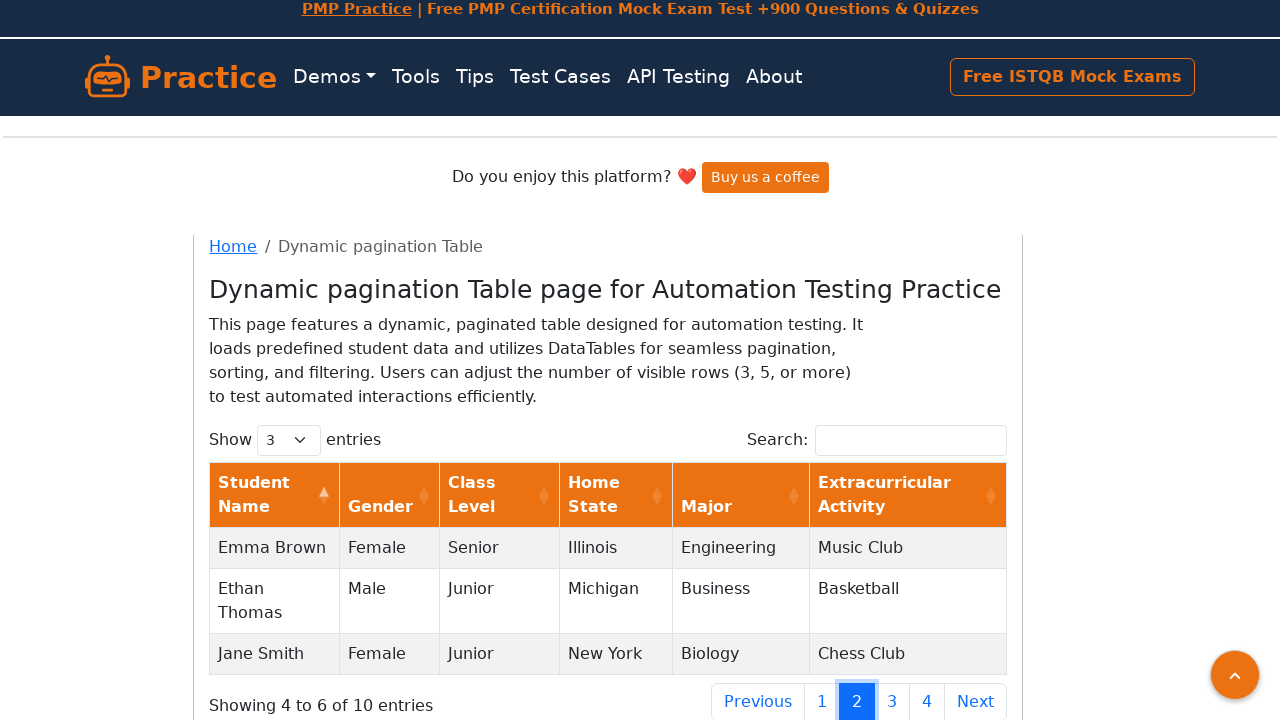

Verified name cell is visible on page 2, row 2
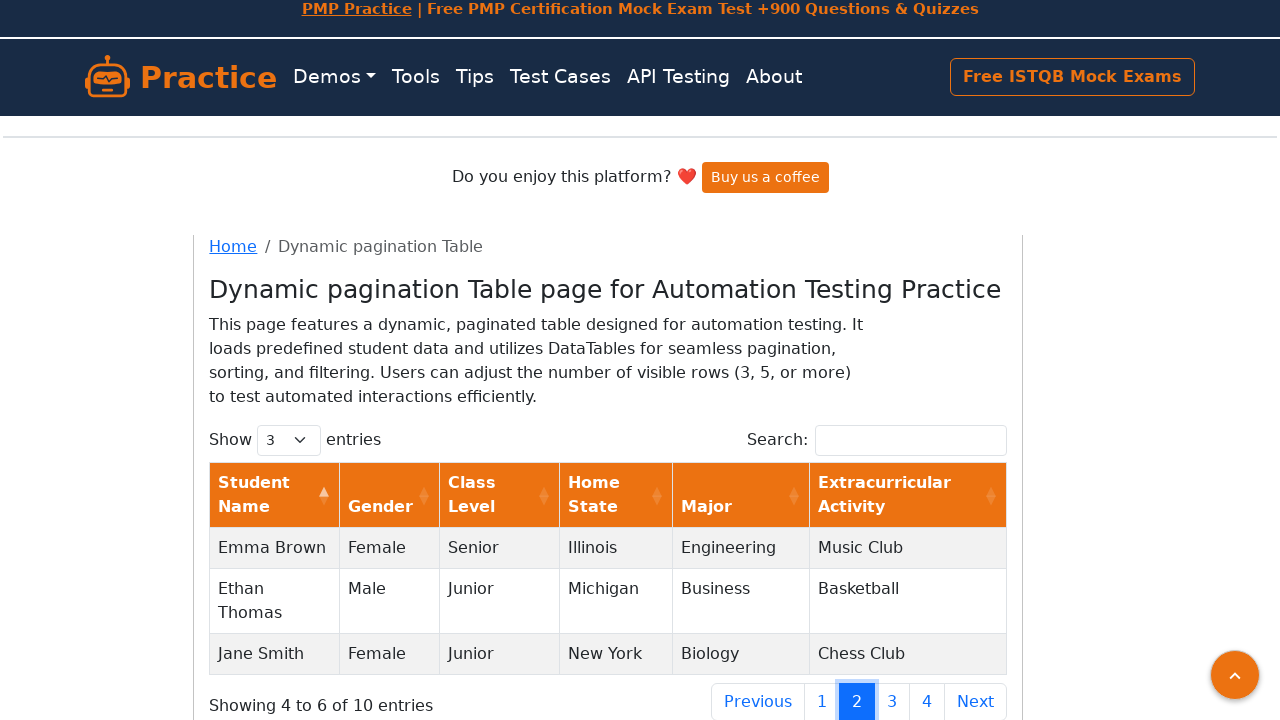

Verified gender cell is visible on page 2, row 2
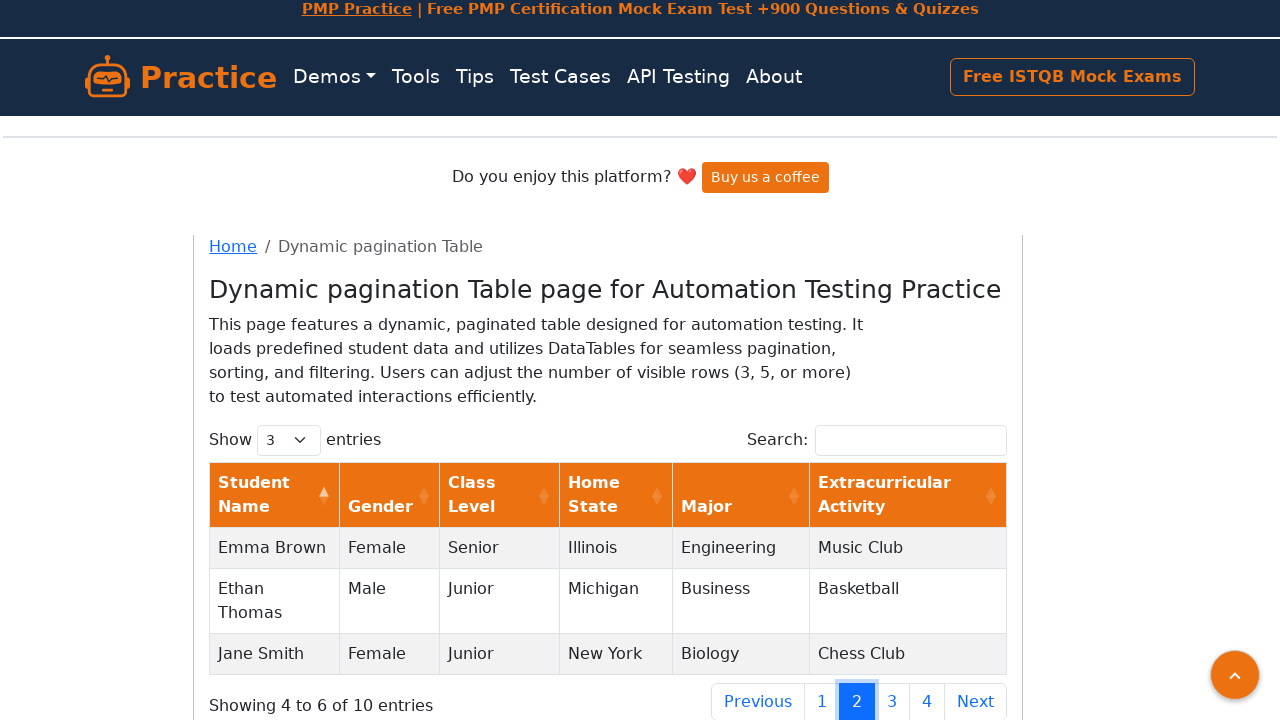

Verified name cell is visible on page 2, row 3
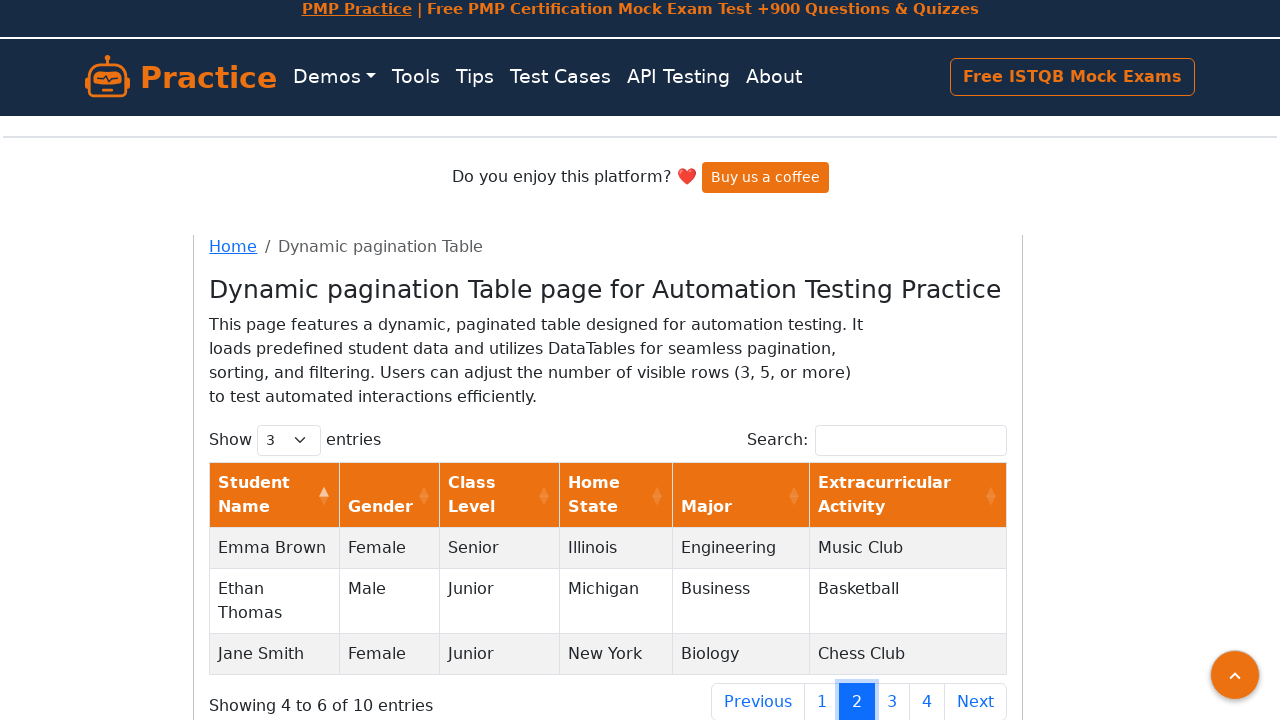

Verified gender cell is visible on page 2, row 3
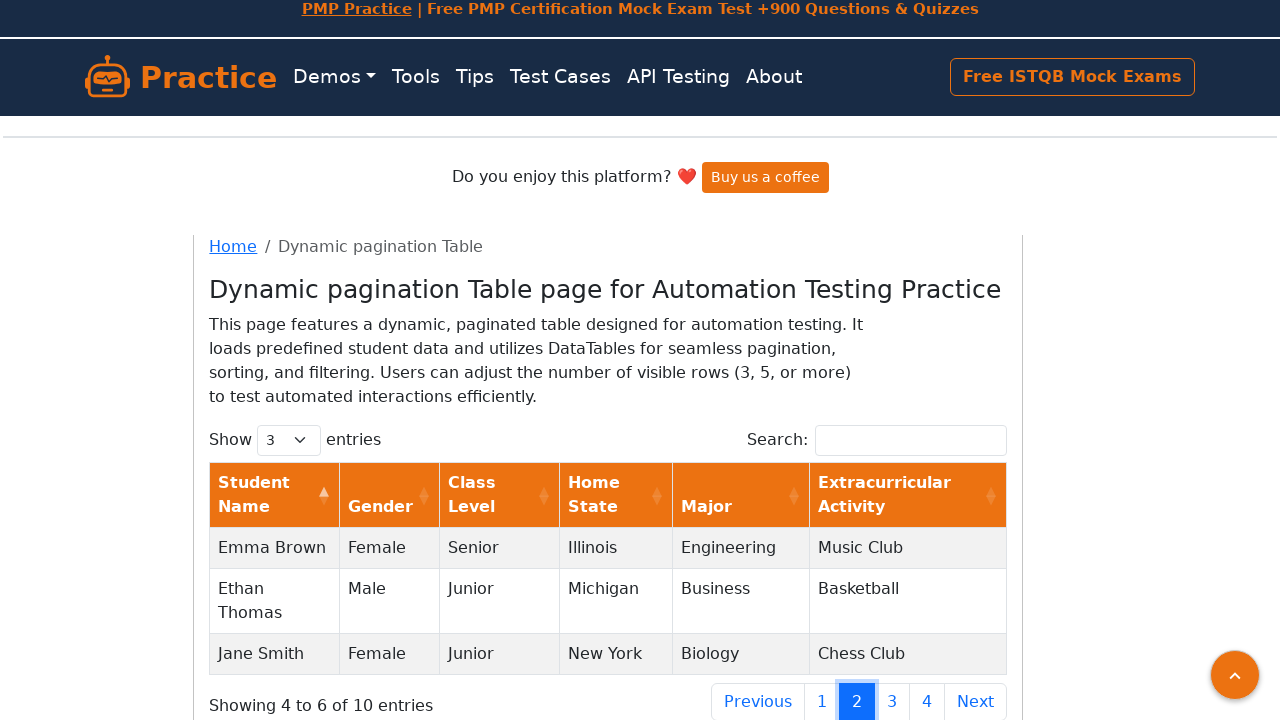

Clicked on page 3 in pagination at (892, 701) on //ul[@class='pagination']//*[text()='3']
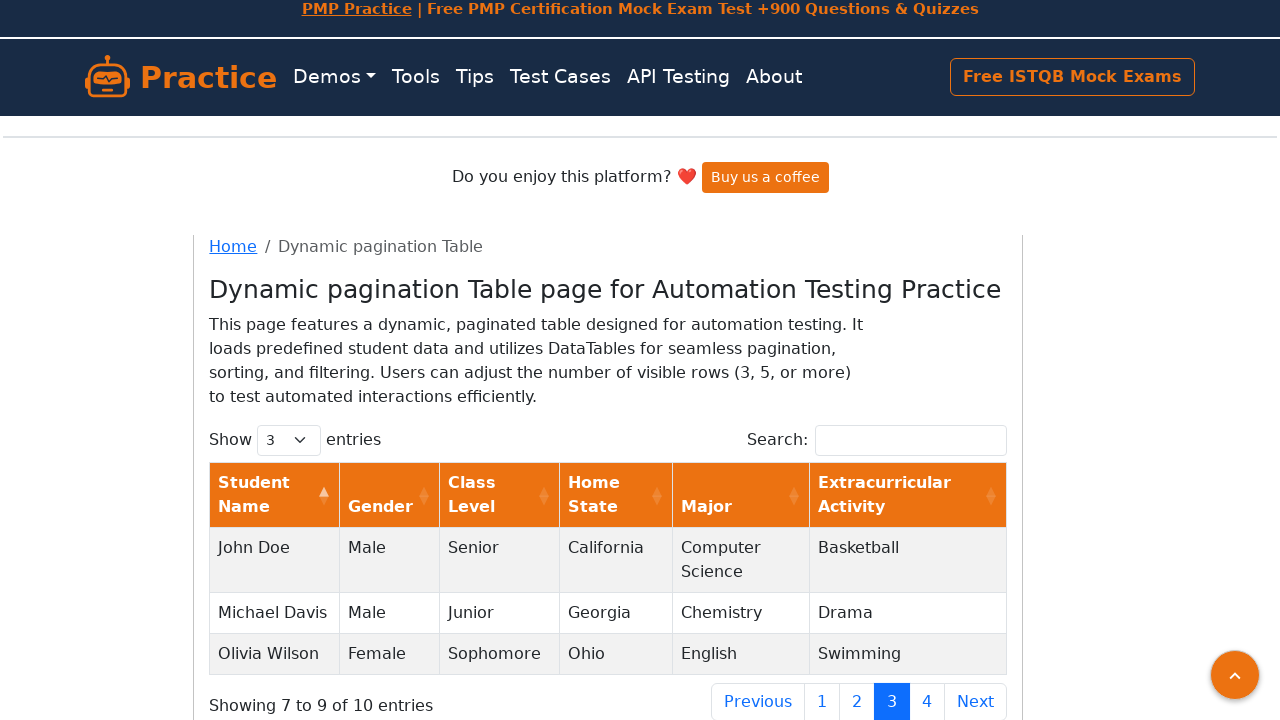

Counted rows on page 3: 3 rows
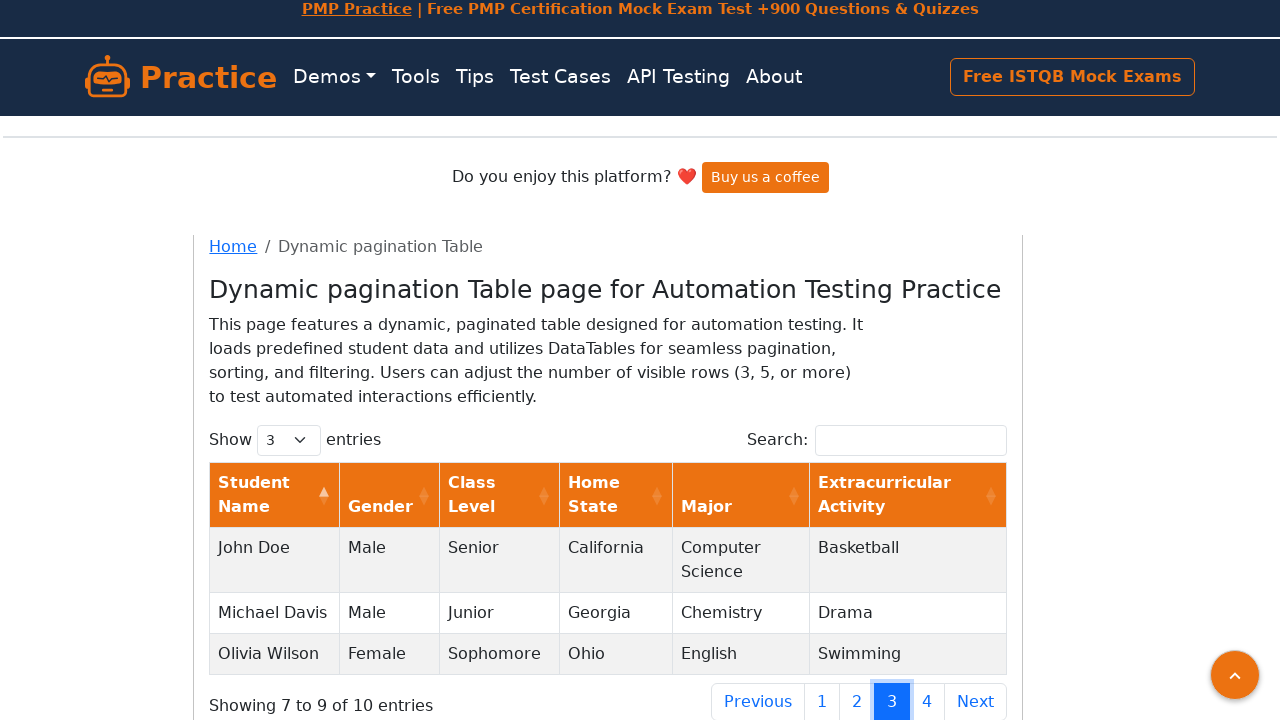

Verified name cell is visible on page 3, row 1
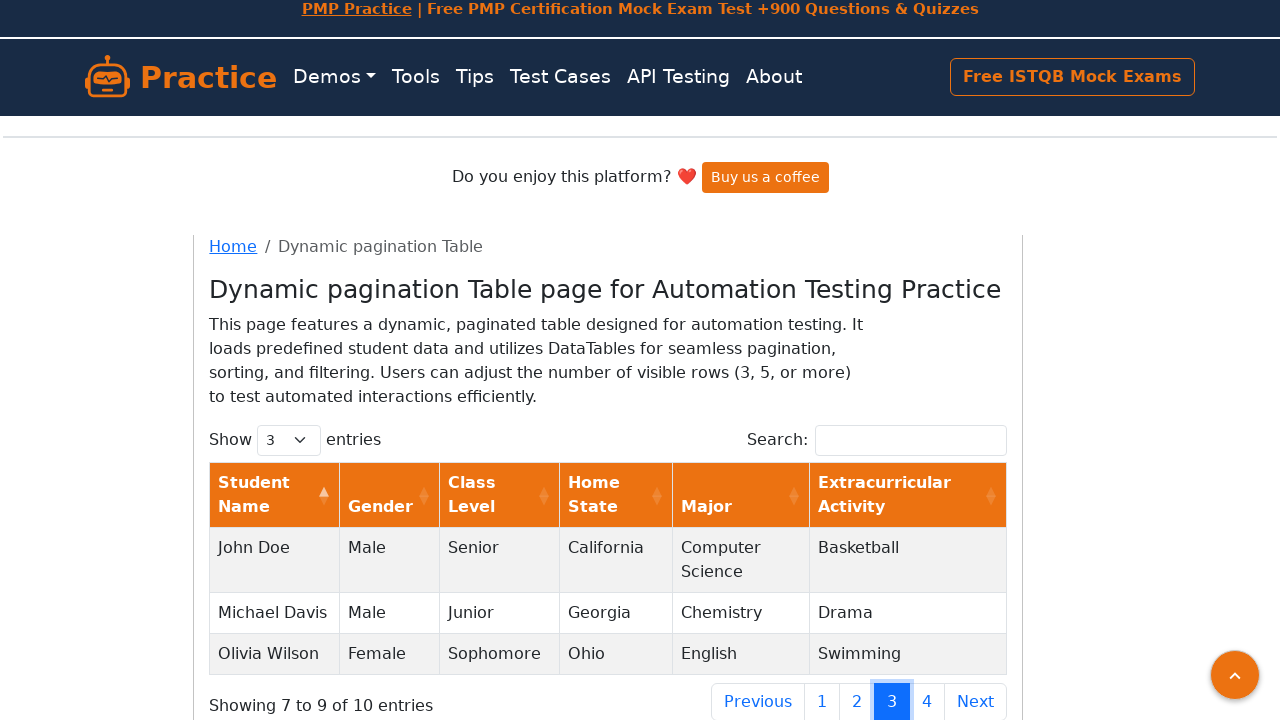

Verified gender cell is visible on page 3, row 1
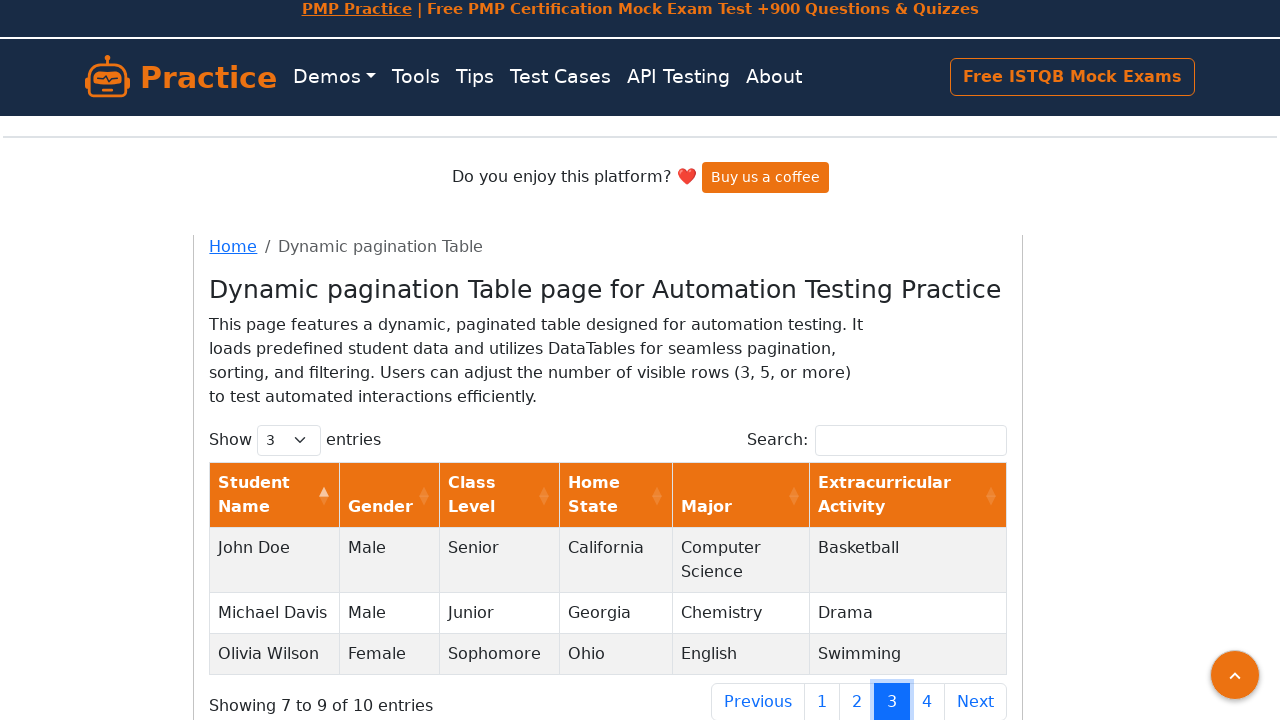

Verified name cell is visible on page 3, row 2
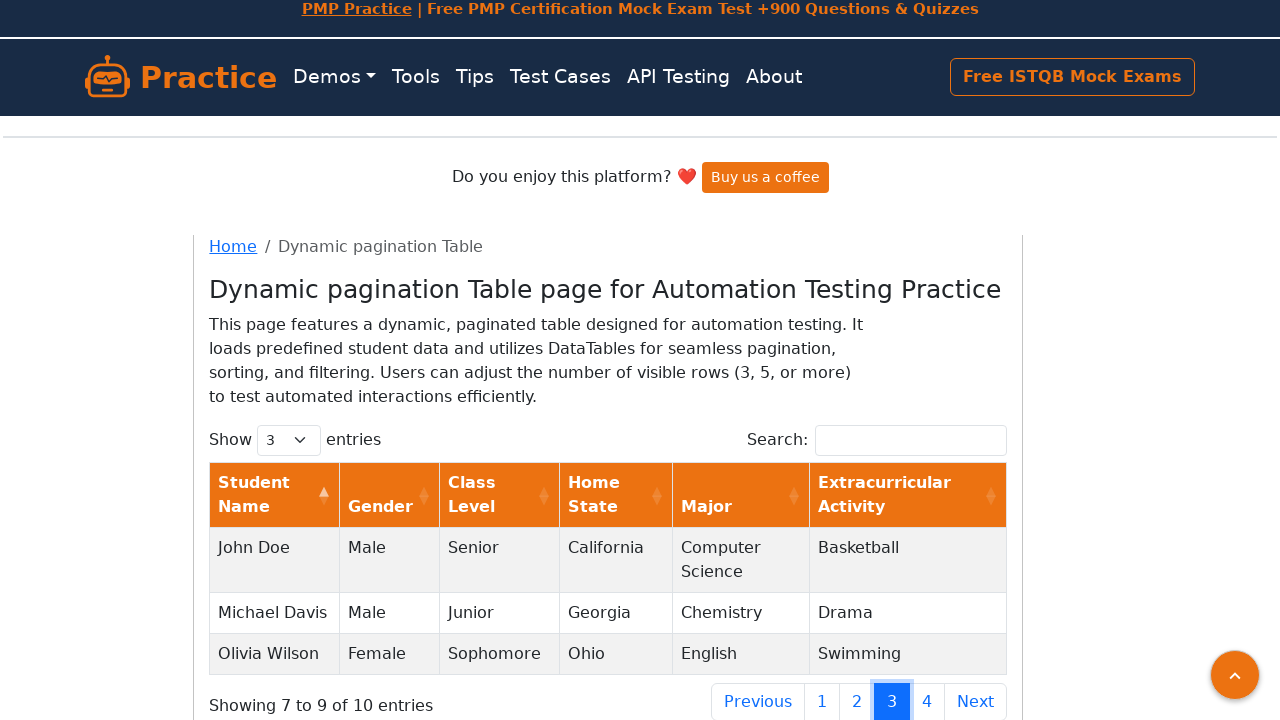

Verified gender cell is visible on page 3, row 2
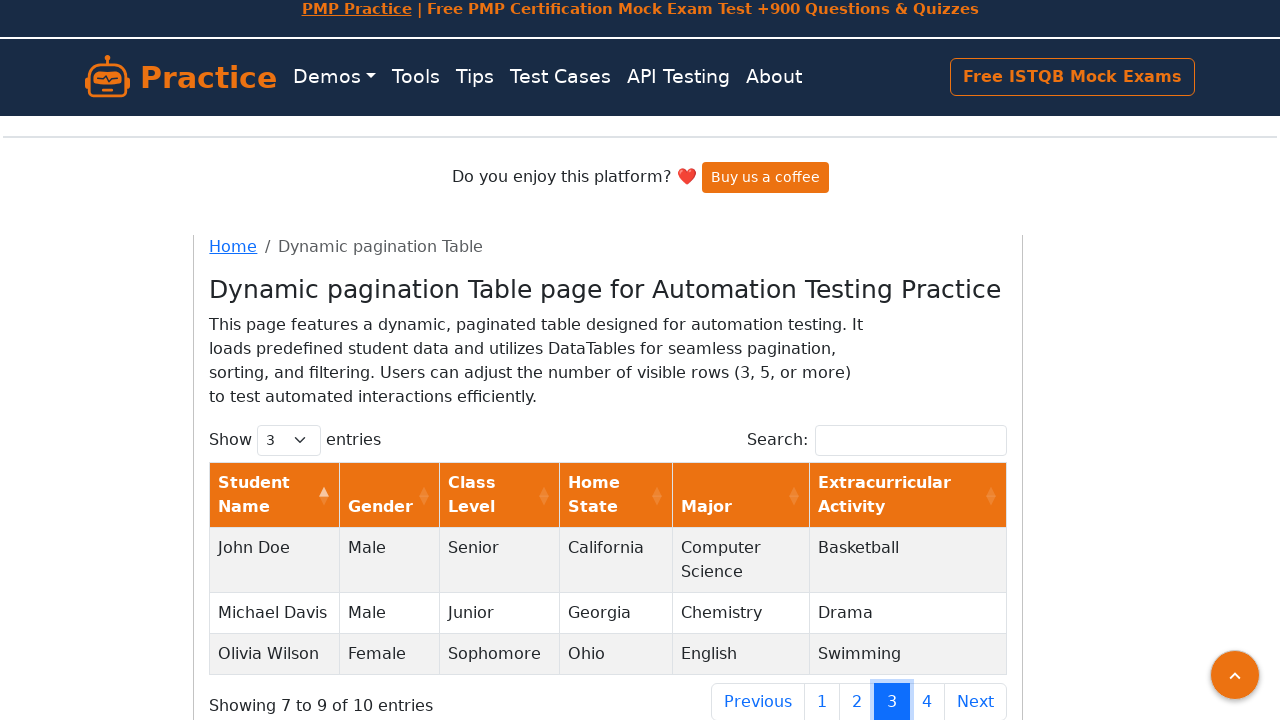

Verified name cell is visible on page 3, row 3
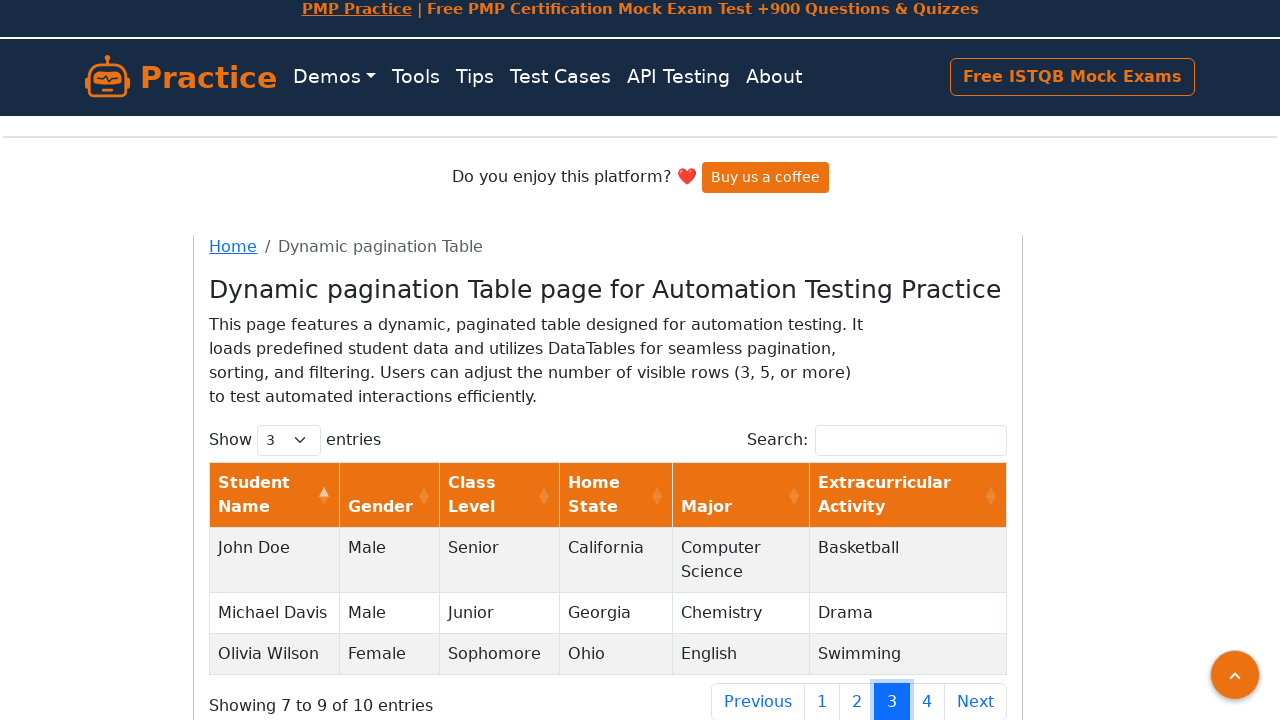

Verified gender cell is visible on page 3, row 3
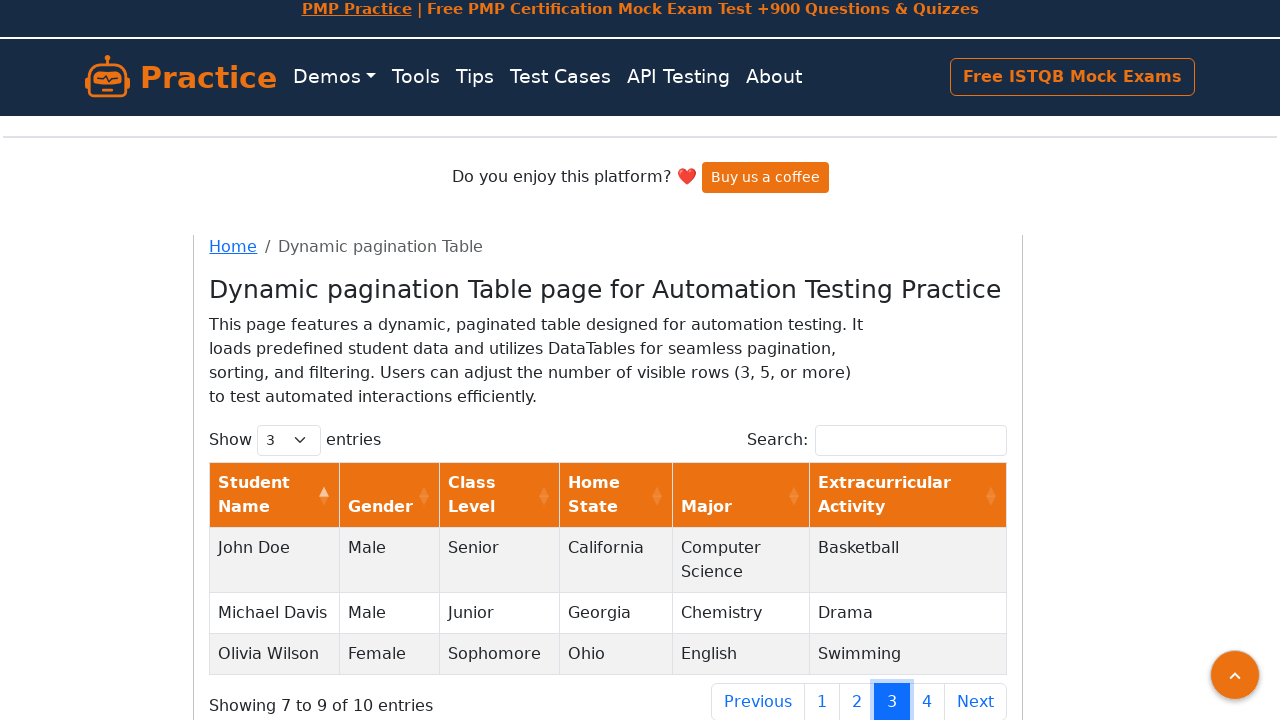

Clicked on page 4 in pagination at (927, 701) on //ul[@class='pagination']//*[text()='4']
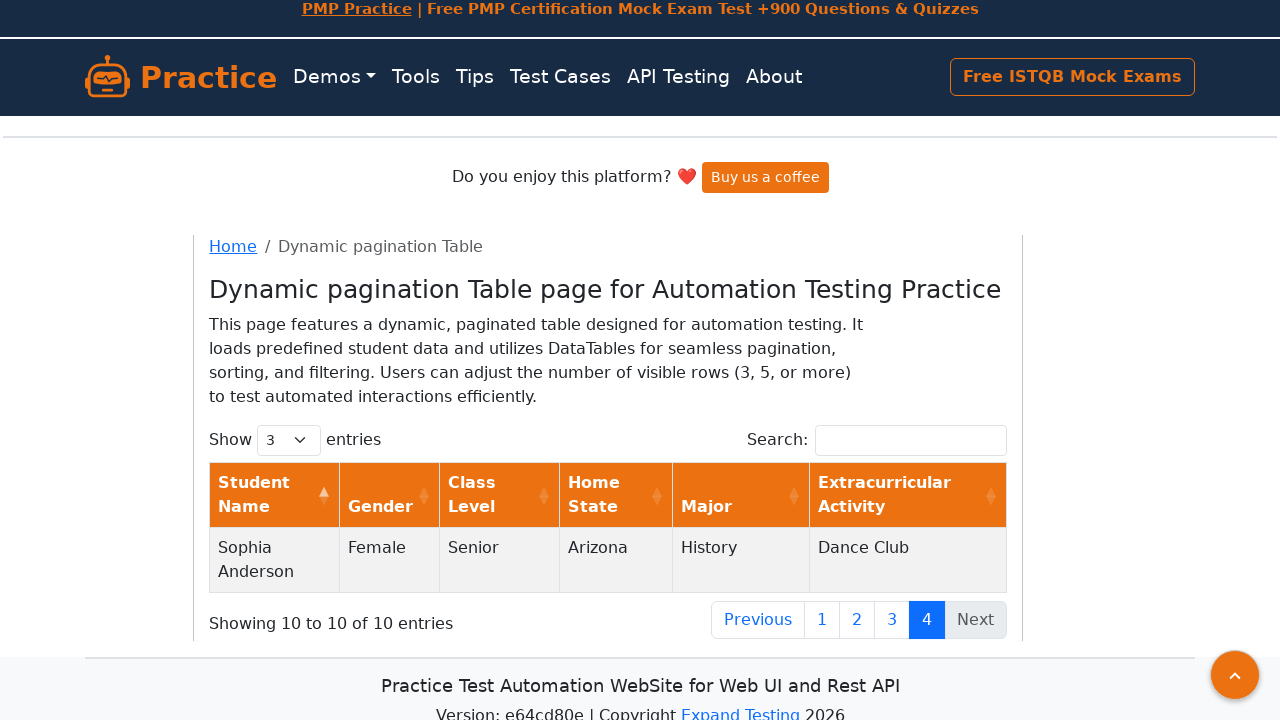

Counted rows on page 4: 1 rows
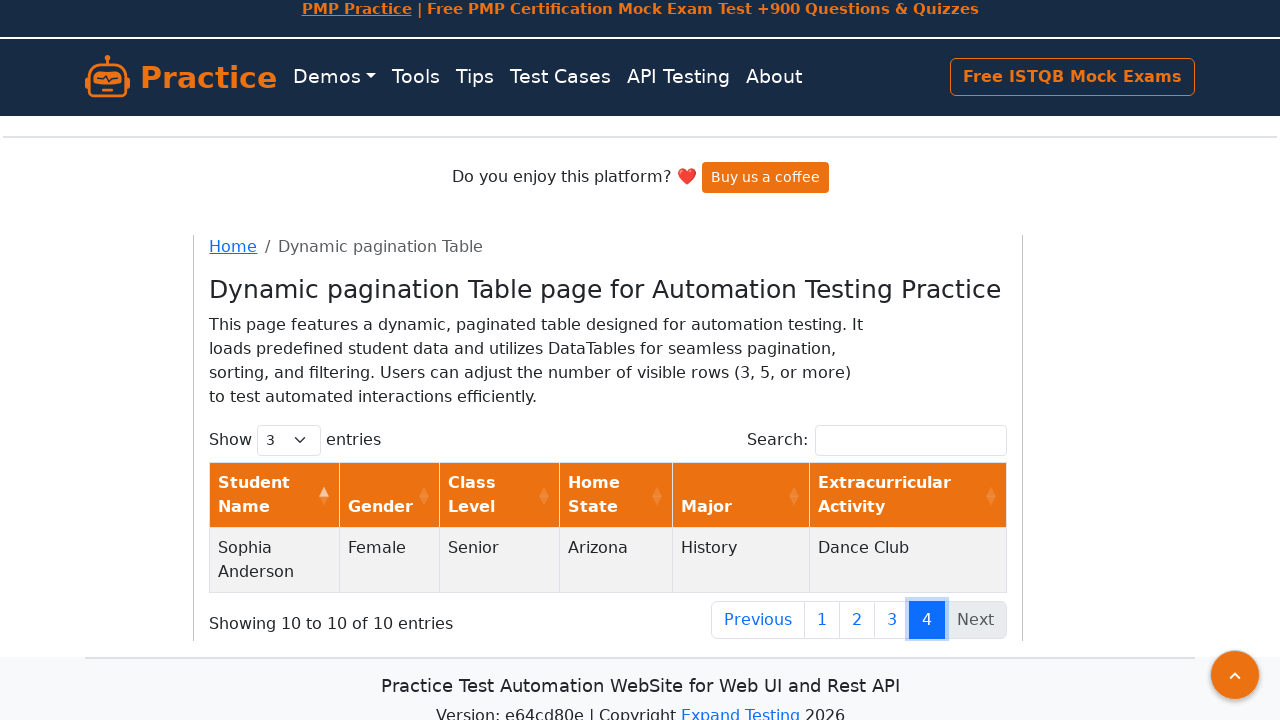

Verified name cell is visible on page 4, row 1
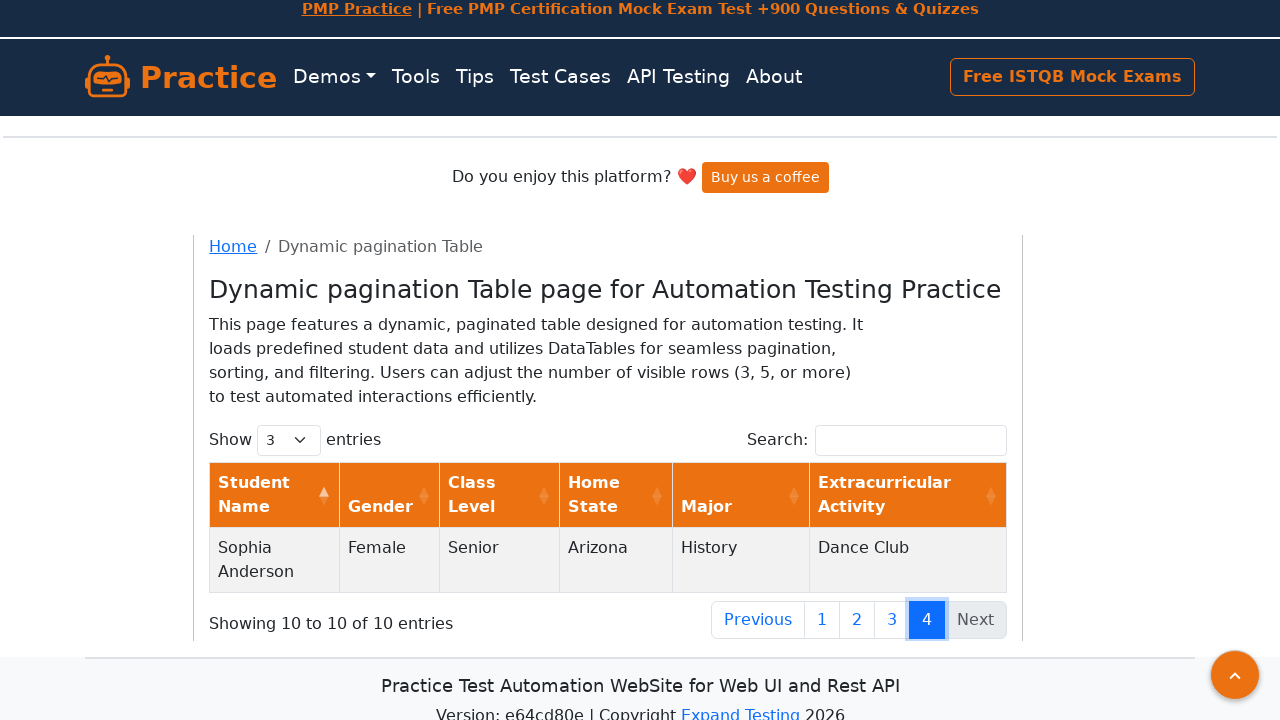

Verified gender cell is visible on page 4, row 1
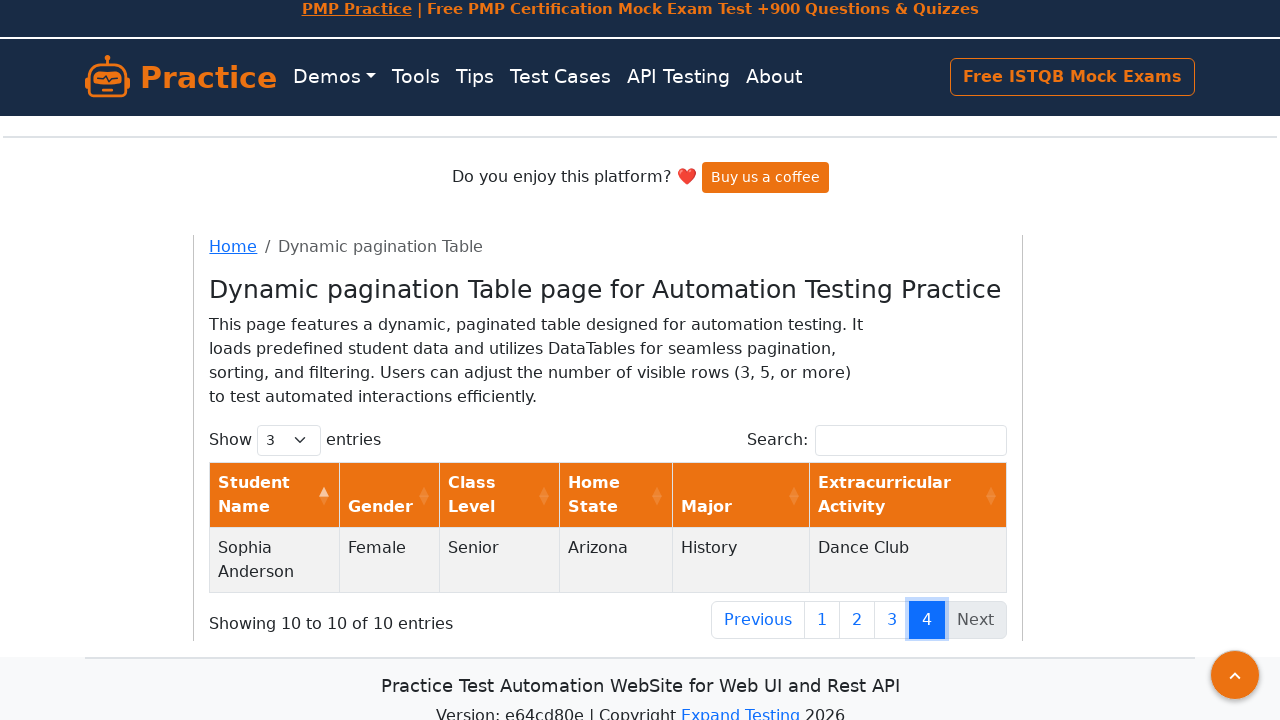

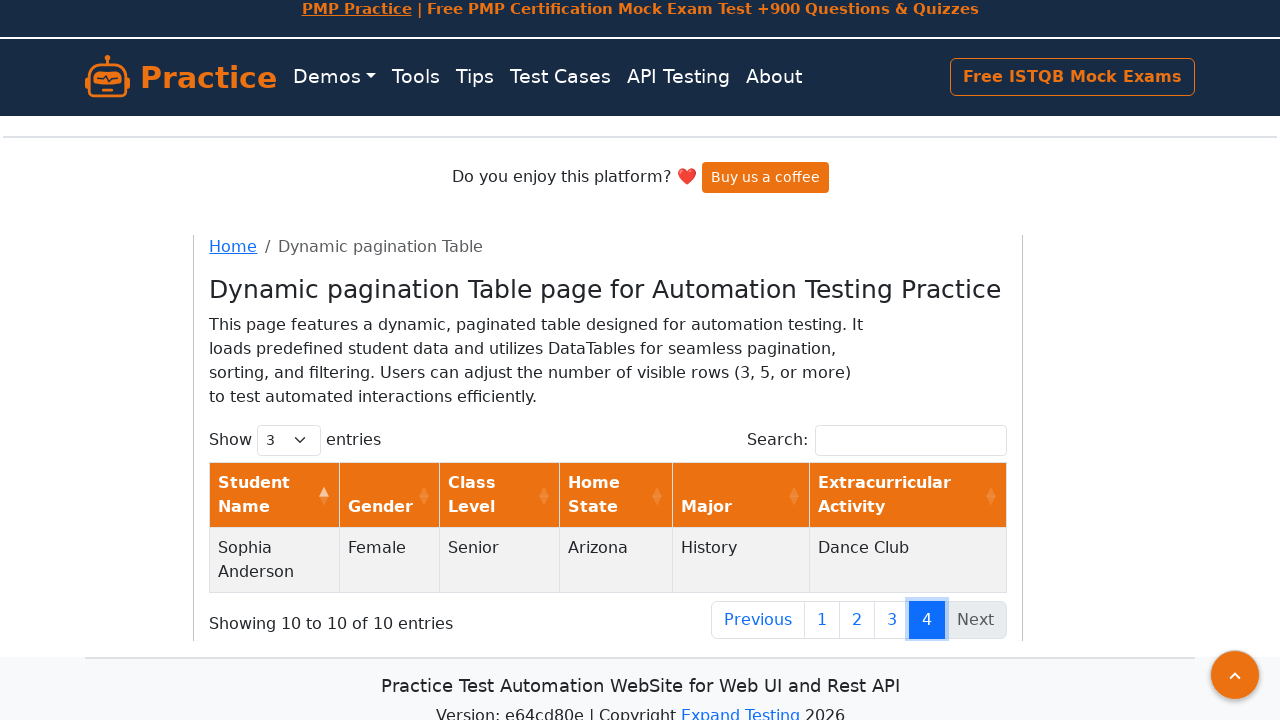